Tests login form validation by submitting empty username and password fields to verify the error message

Starting URL: https://www.saucedemo.com/

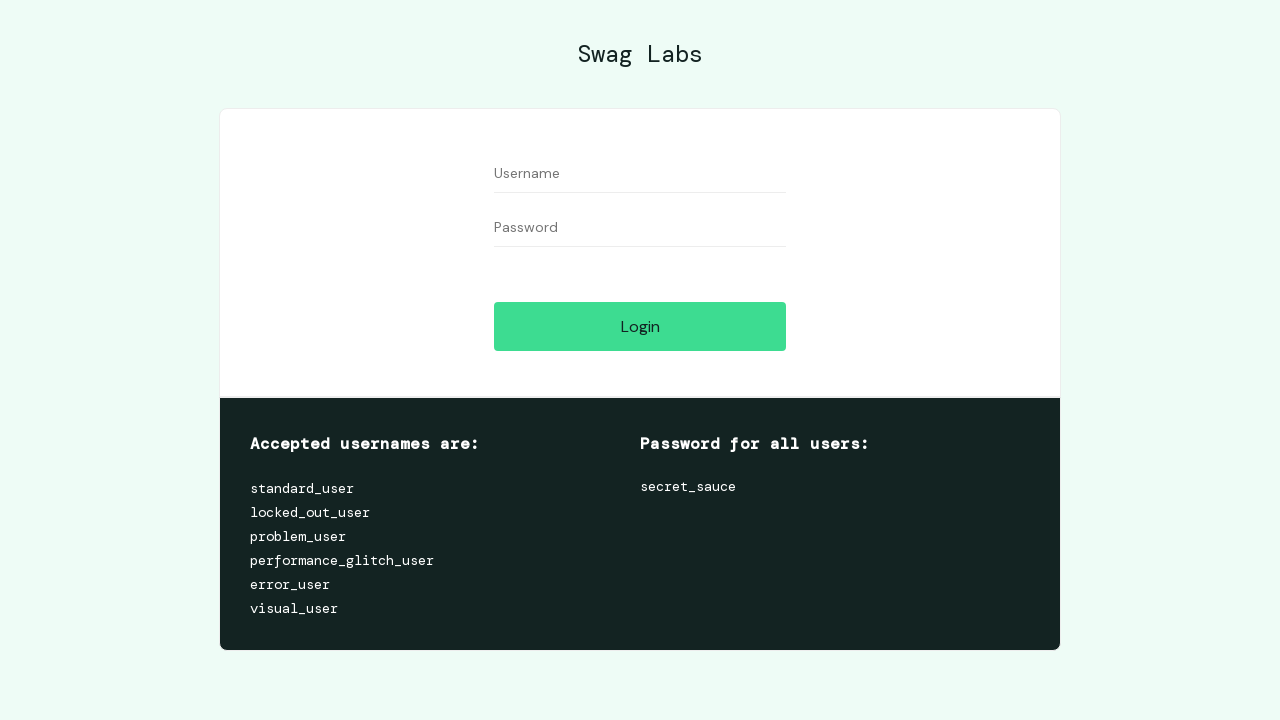

Filled username field with empty string on xpath=/html/body/div/div/div[2]/div[1]/div/div/form/div[1]/input
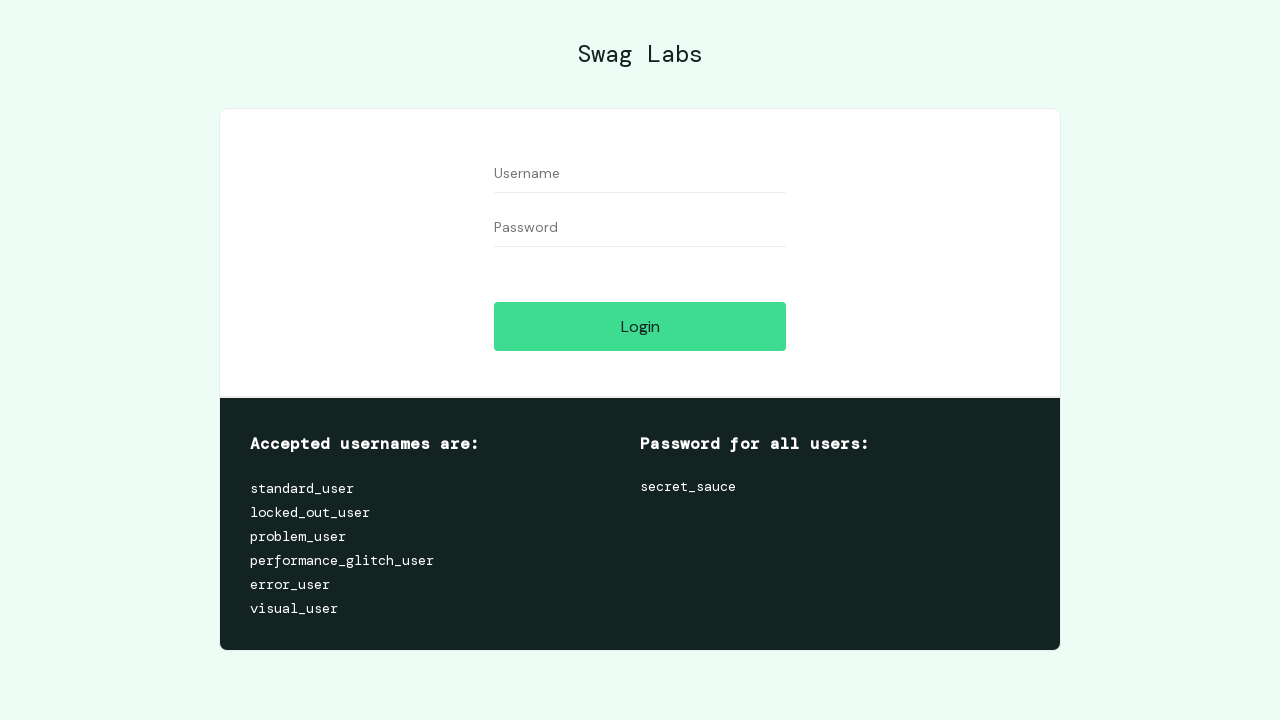

Filled password field with empty string on #password
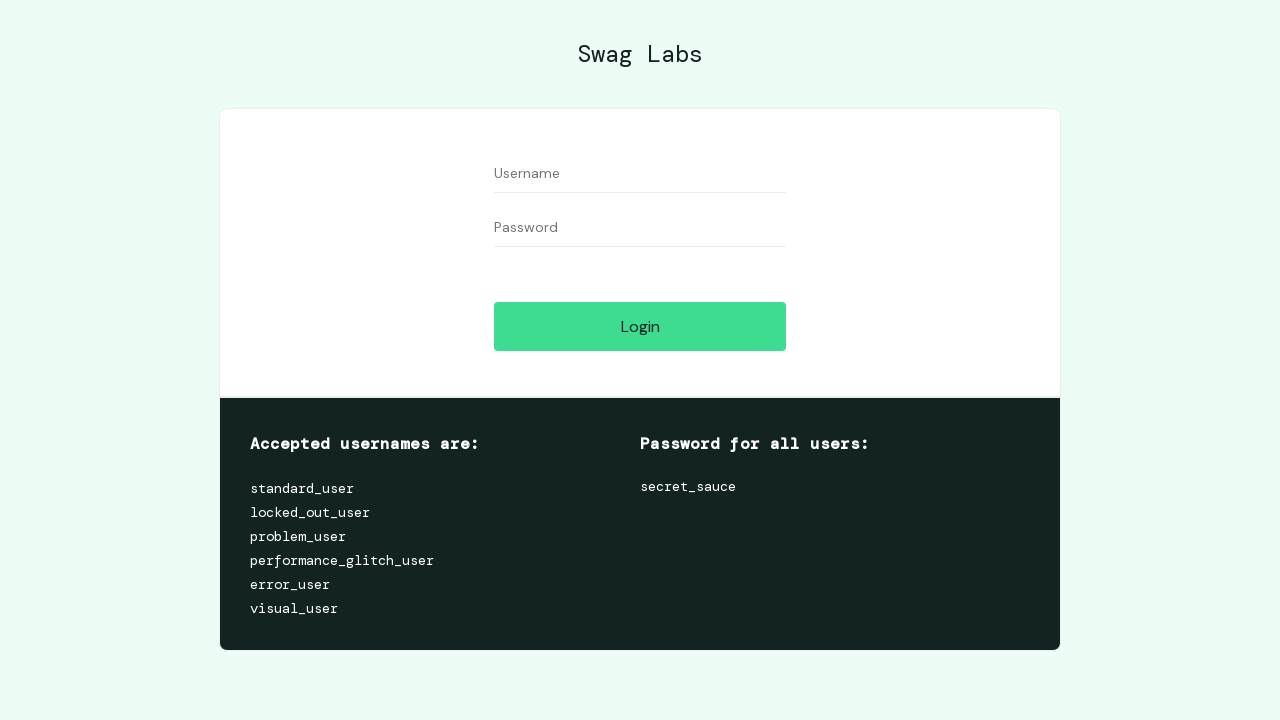

Clicked login button with empty credentials at (640, 326) on #login-button
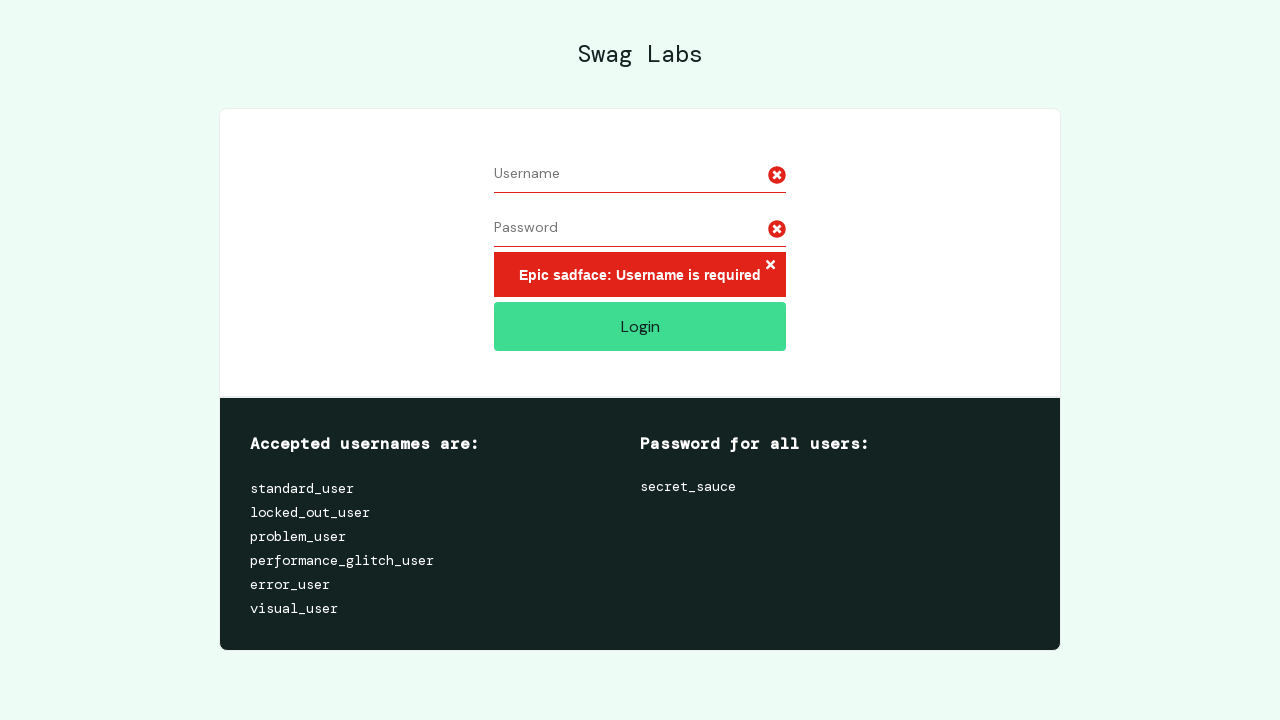

Error message appeared on the page
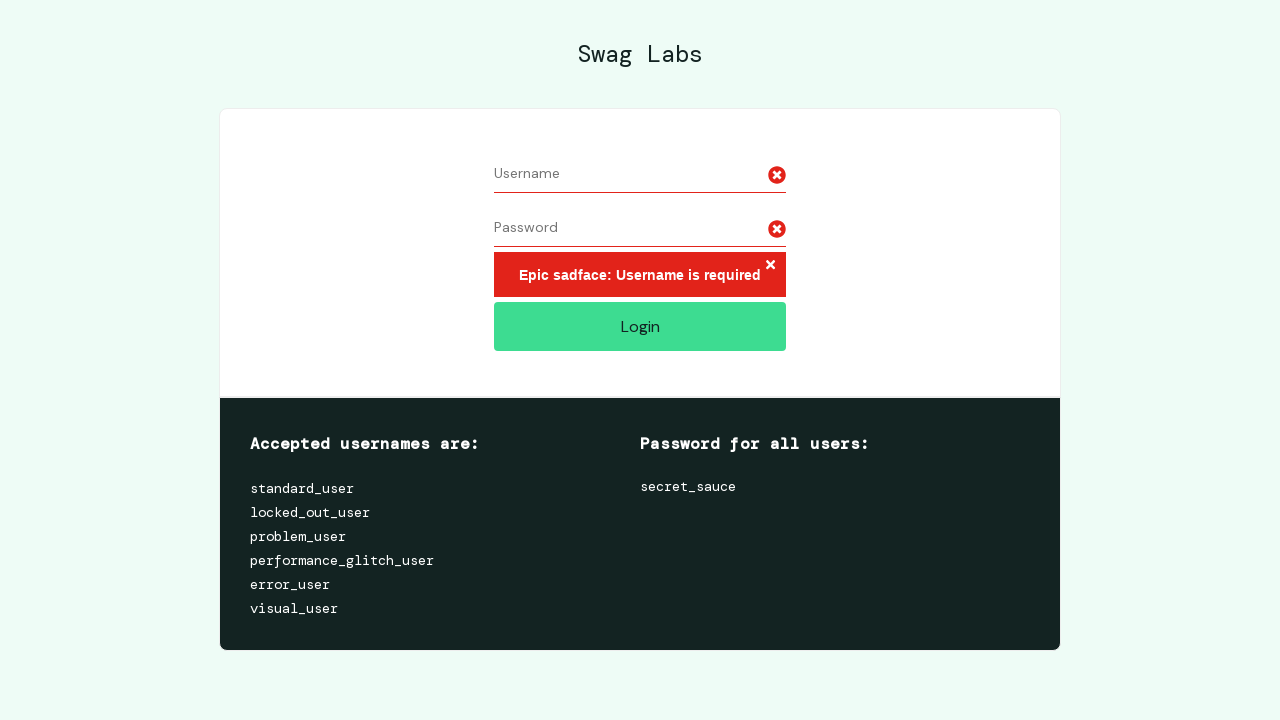

Located error message element
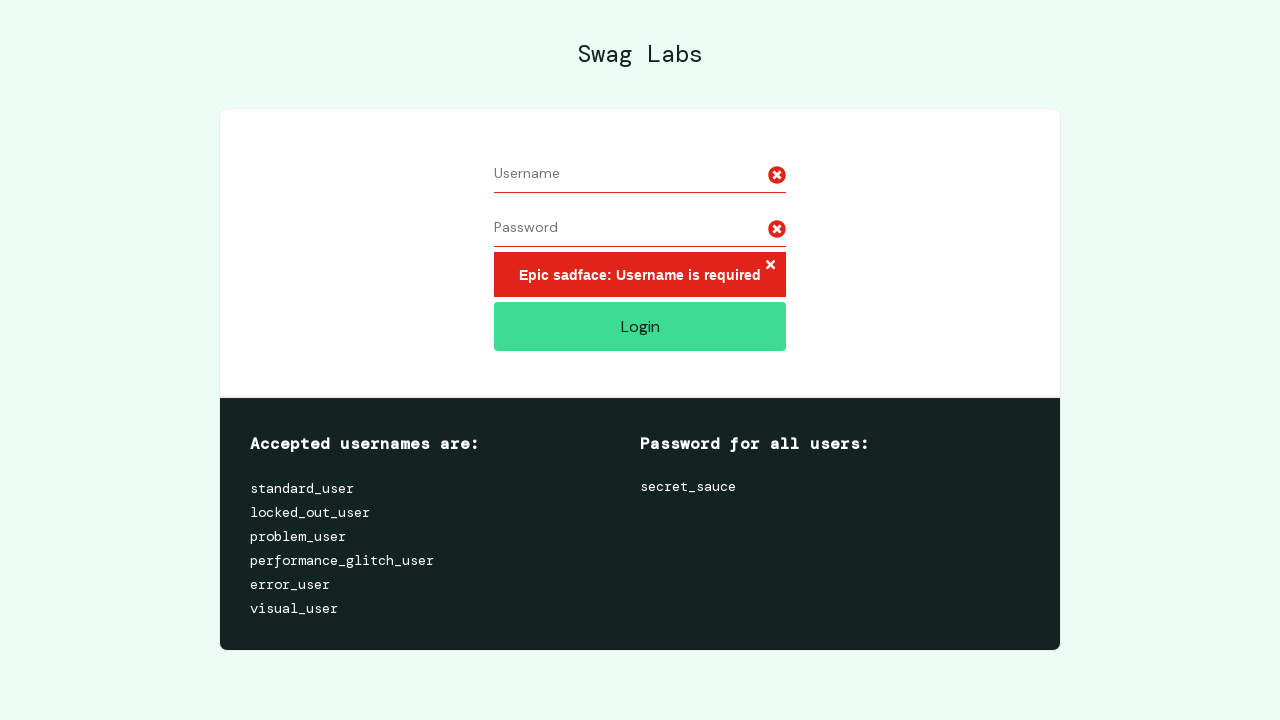

Verified error message displays 'Epic sadface: Username is required'
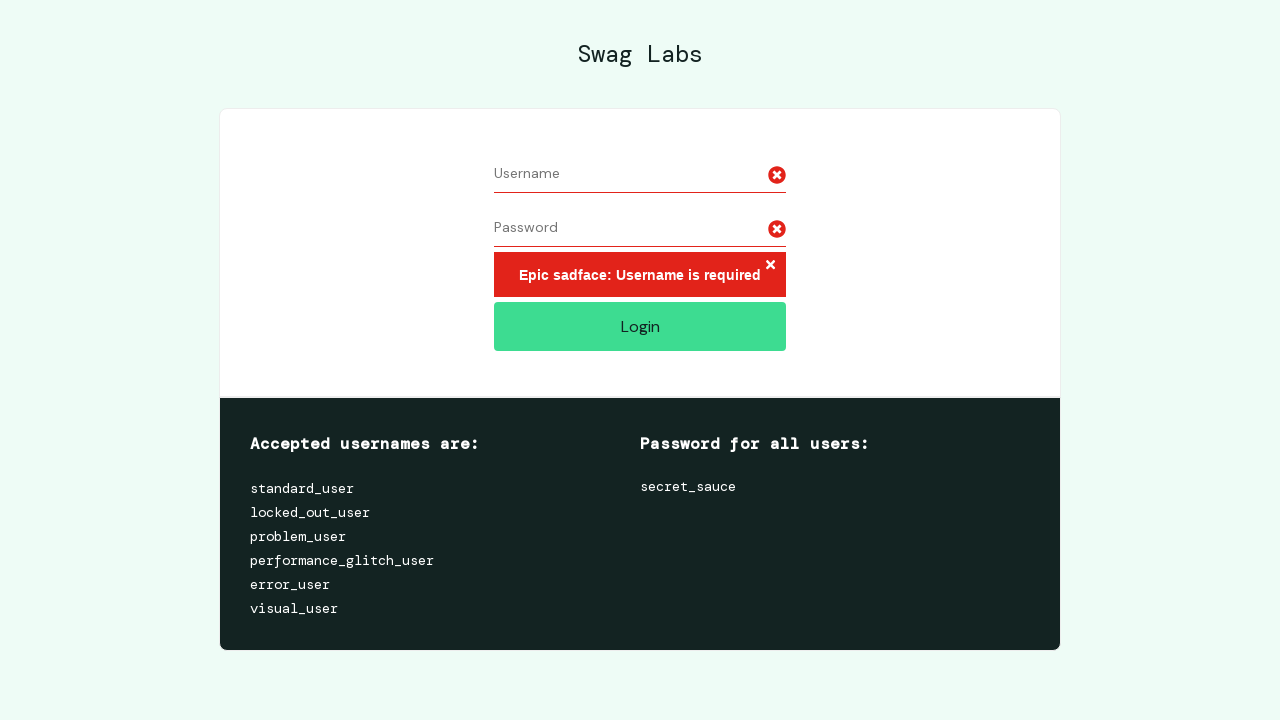

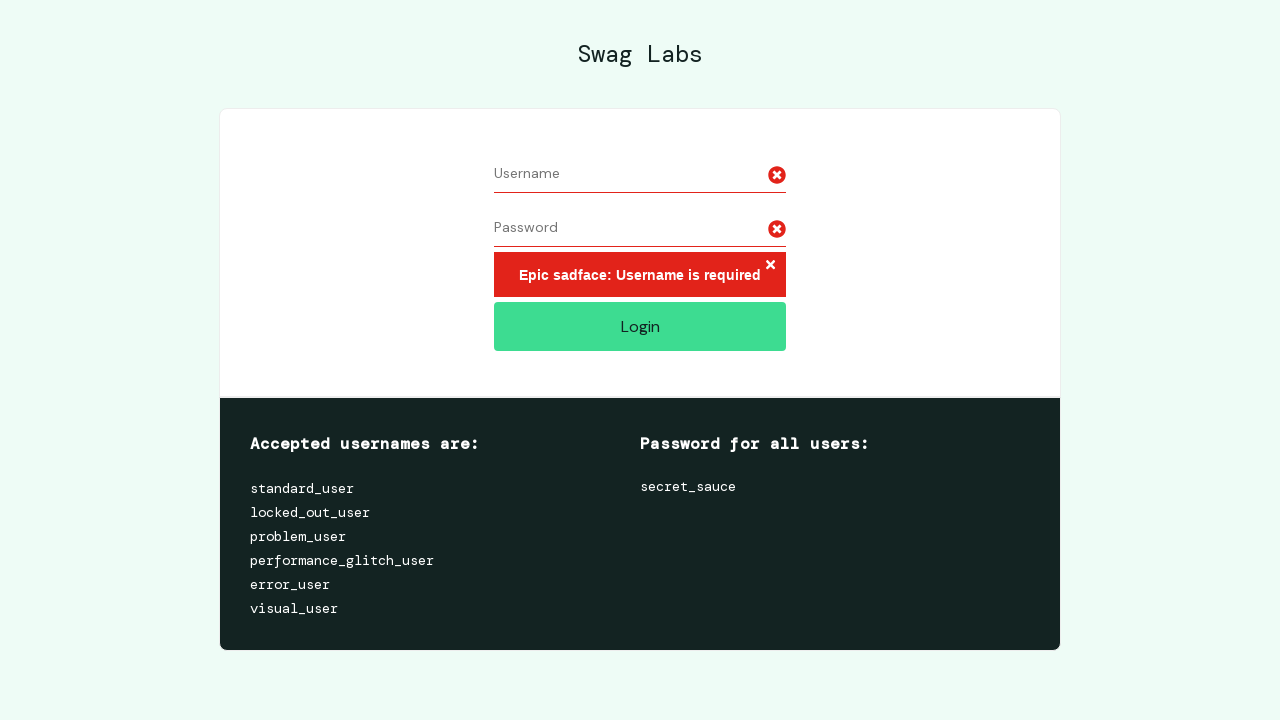